Tests dynamic loading functionality by waiting for the start button to be visible, clicking it, and then waiting for the dynamically loaded content to appear.

Starting URL: https://the-internet.herokuapp.com/dynamic_loading/1

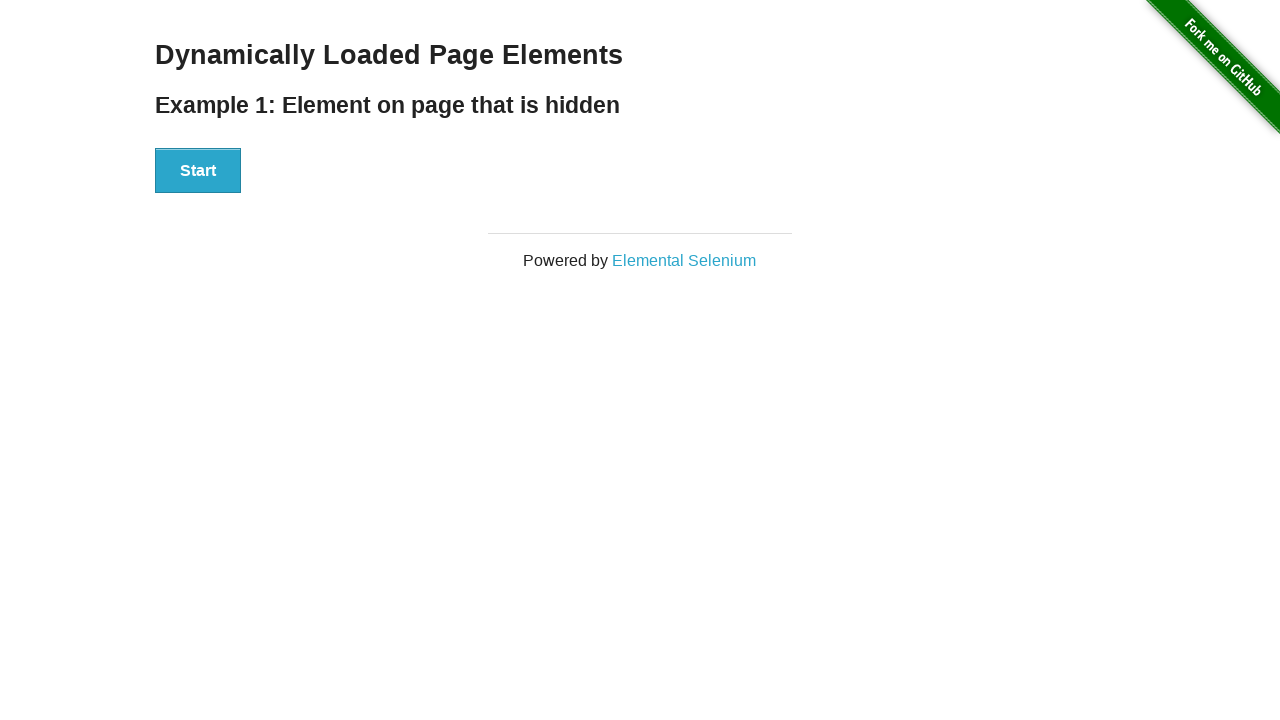

Waited for start button to become visible
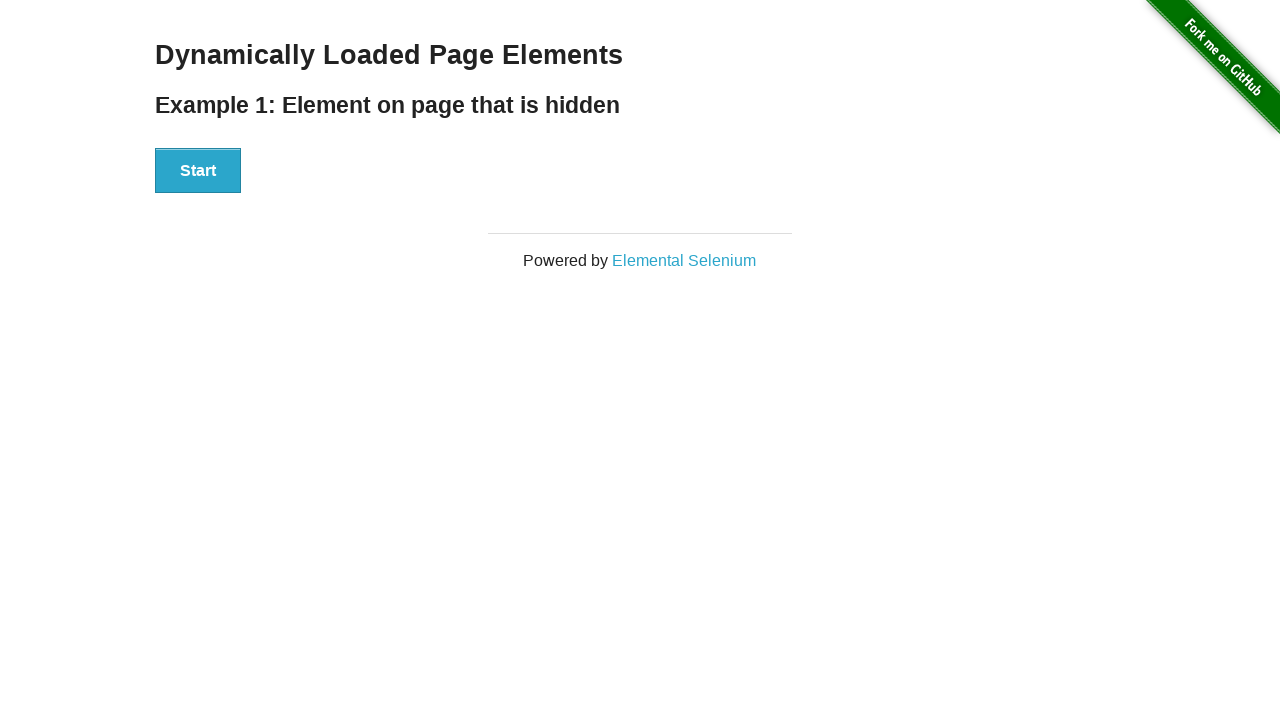

Clicked start button to trigger dynamic loading at (198, 171) on #start button
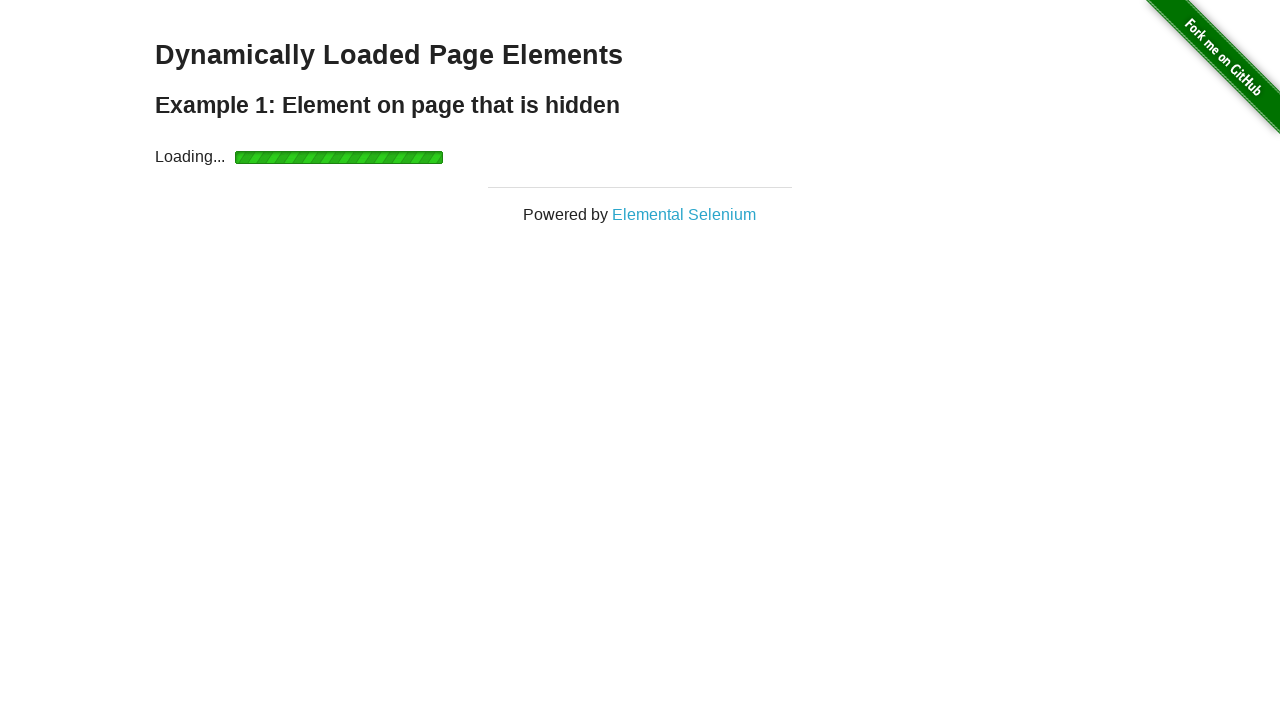

Waited for dynamically loaded content to appear
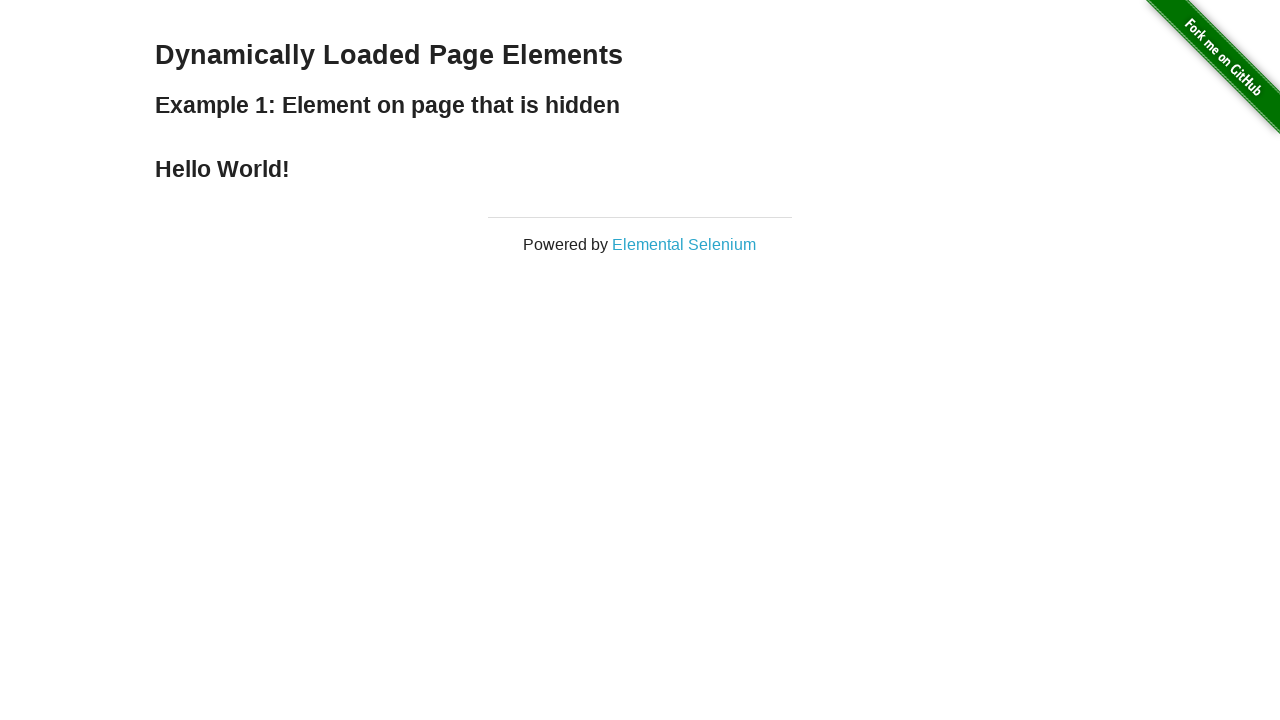

Retrieved loaded content text: 'Hello World!'
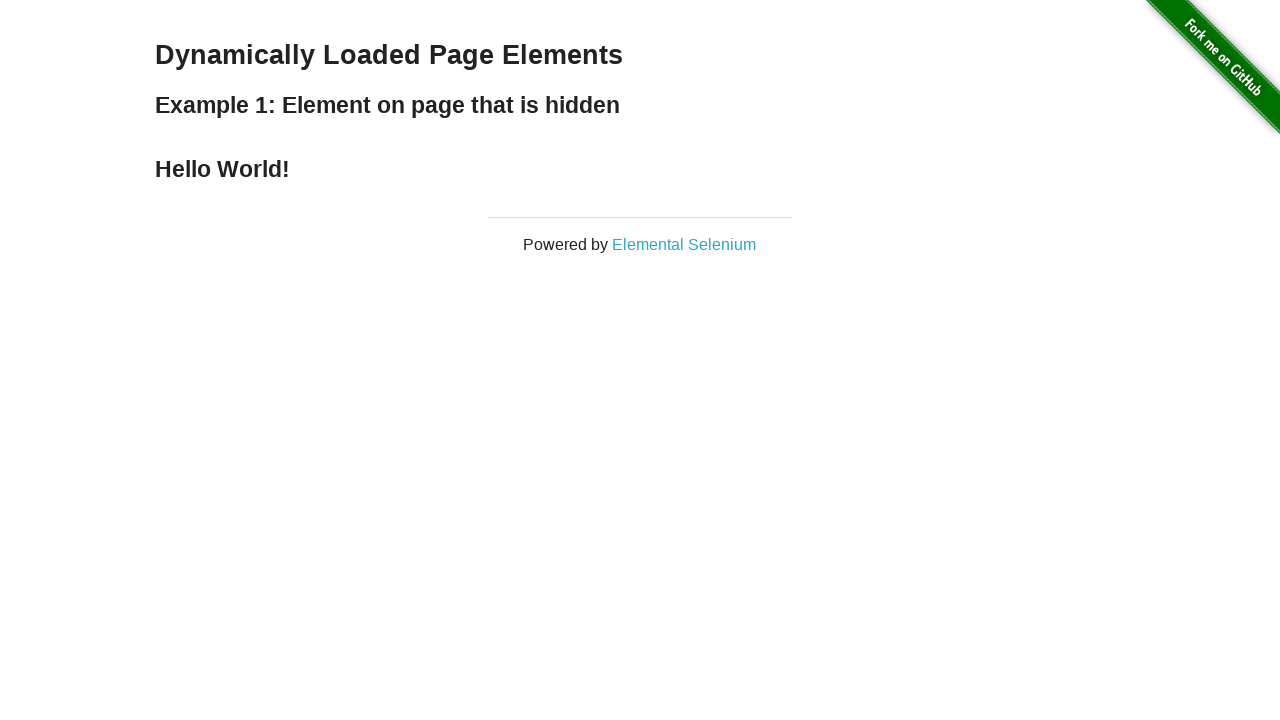

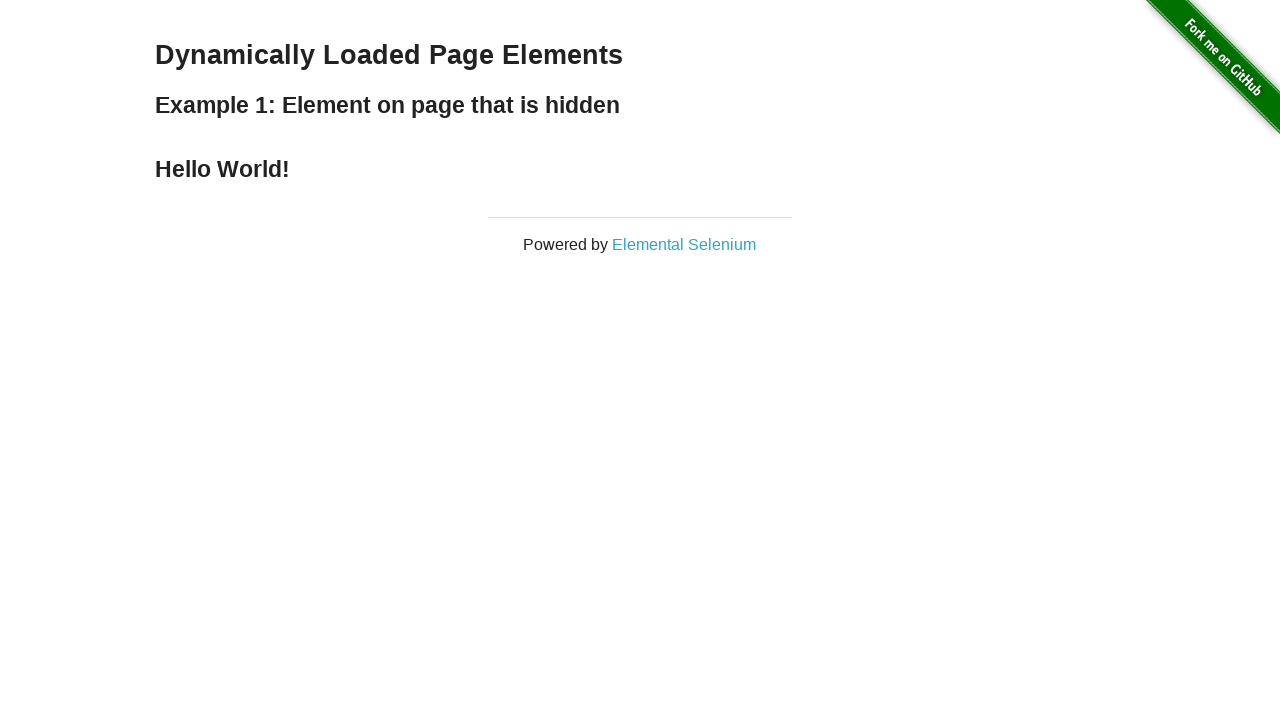